Tests dynamic controls page by clicking Remove button and waiting for the success message to appear

Starting URL: http://the-internet.herokuapp.com/dynamic_controls

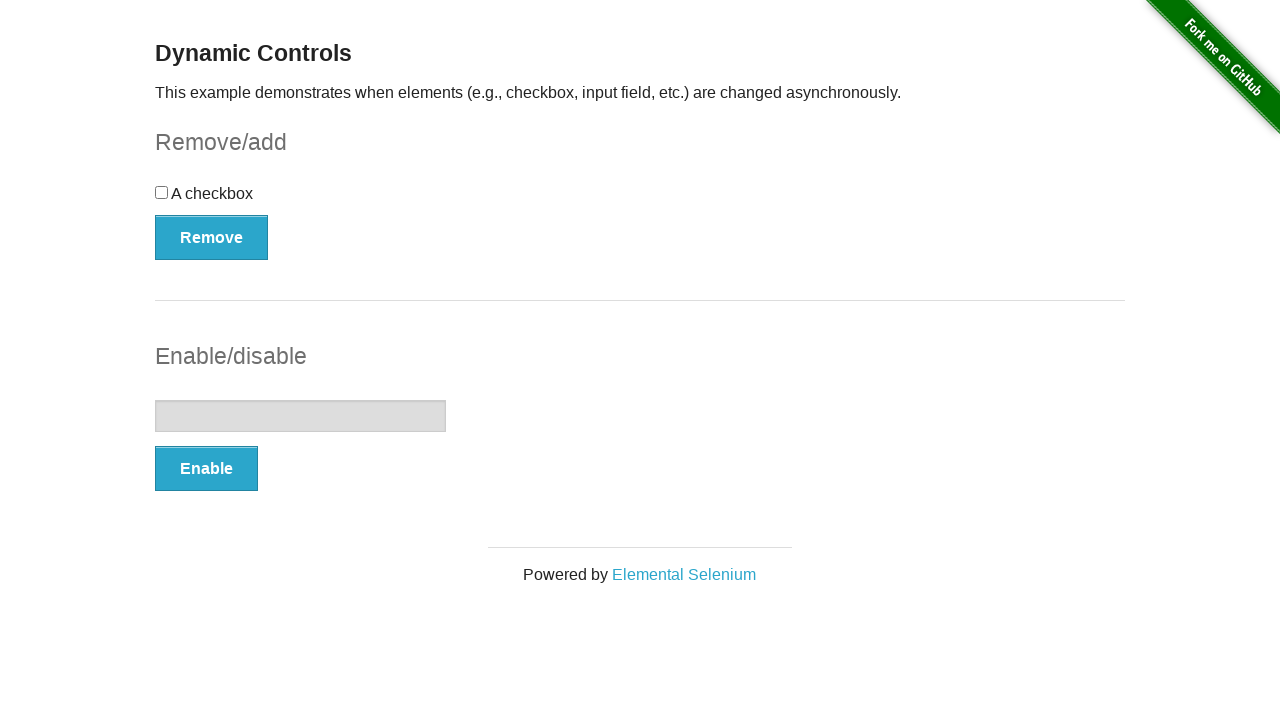

Clicked Remove button at (212, 237) on xpath=//*[.='Remove']
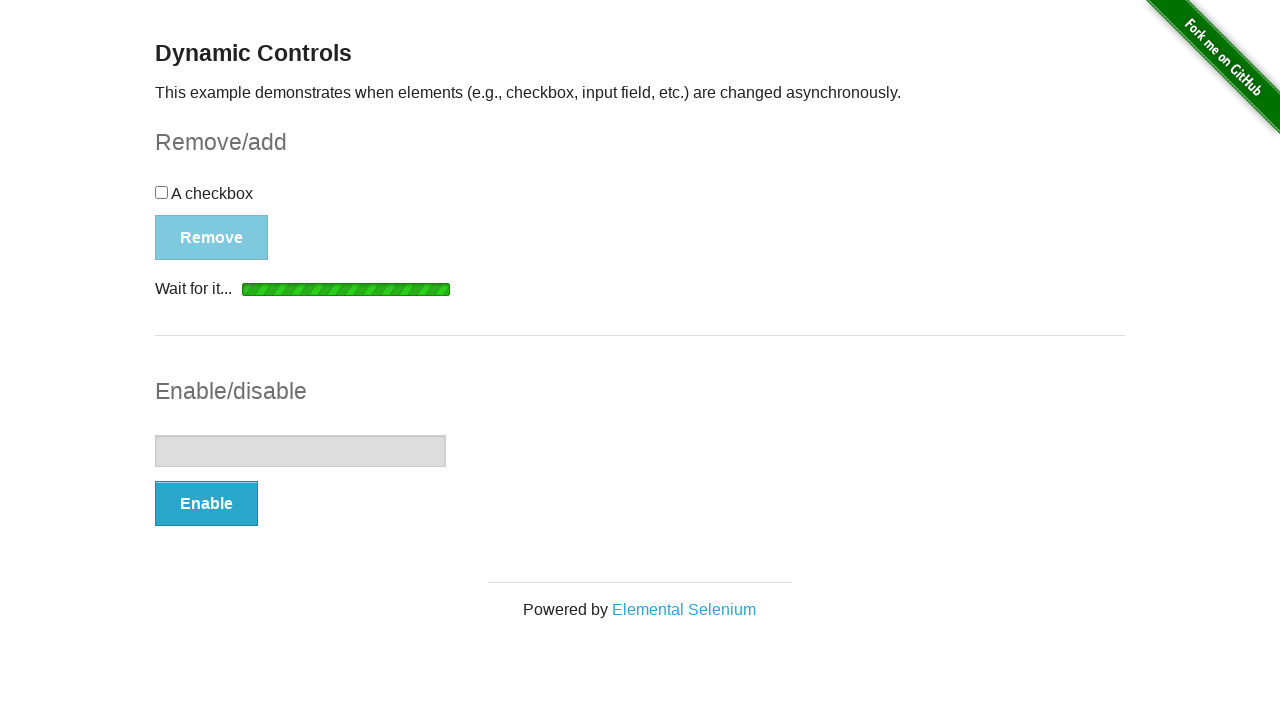

Success message appeared
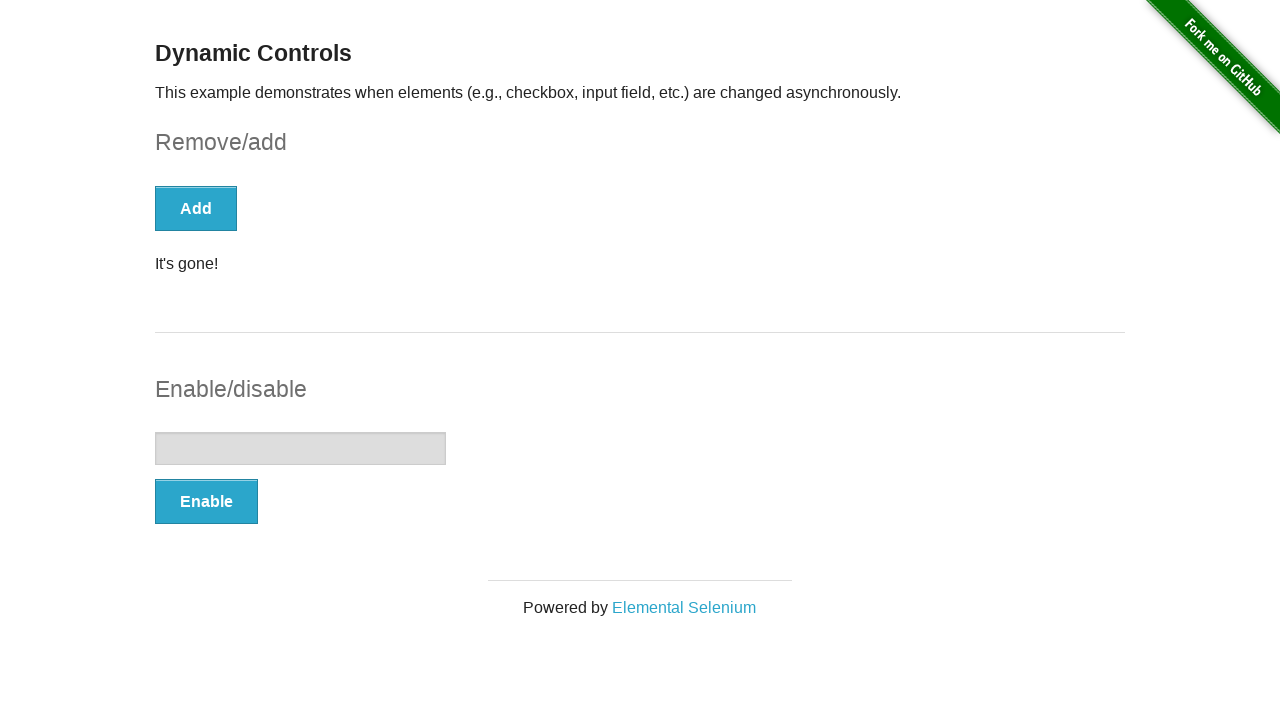

Retrieved message text: It's gone!
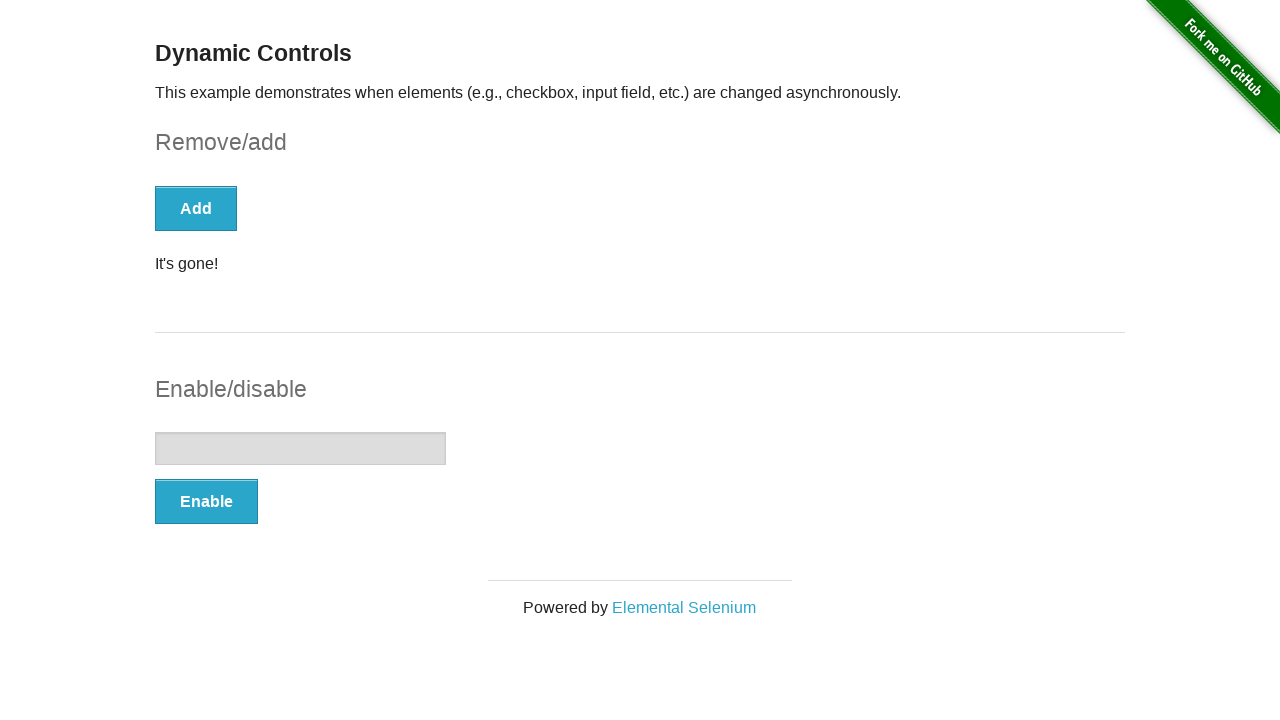

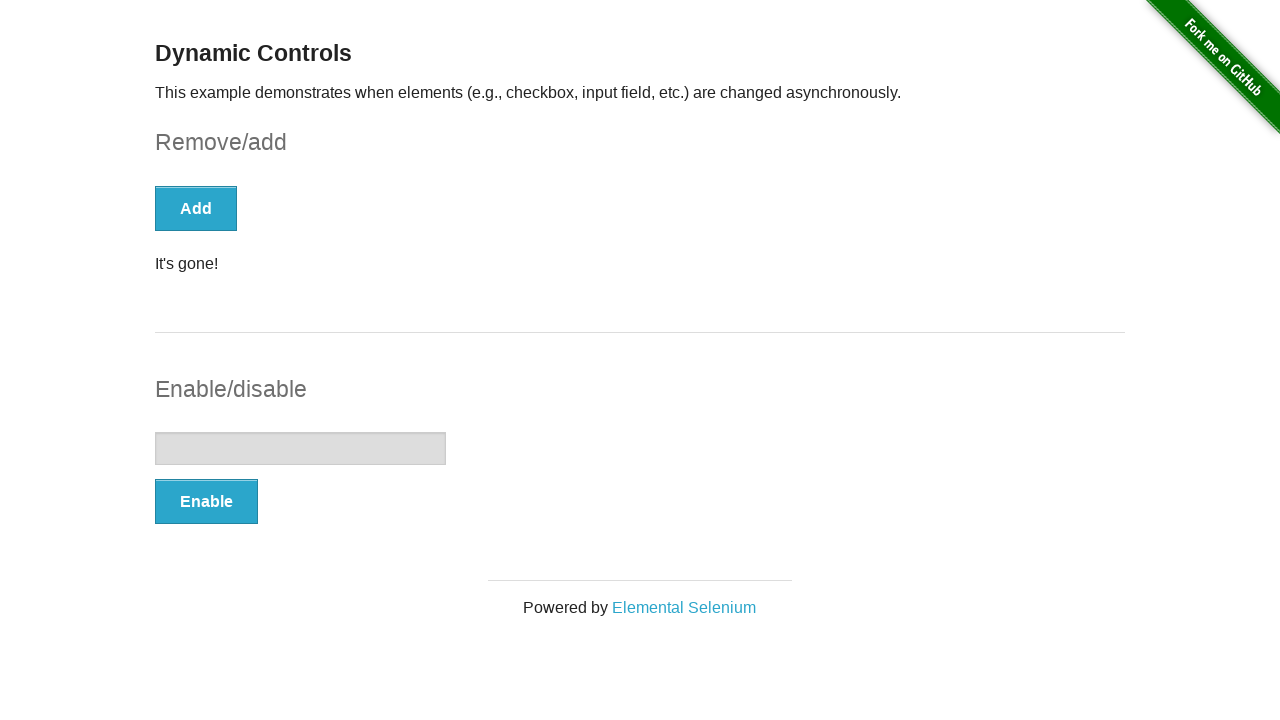